Tests window switching functionality by clicking a link that opens a new window, verifying content on both windows, and switching back to the original window.

Starting URL: https://the-internet.herokuapp.com/windows

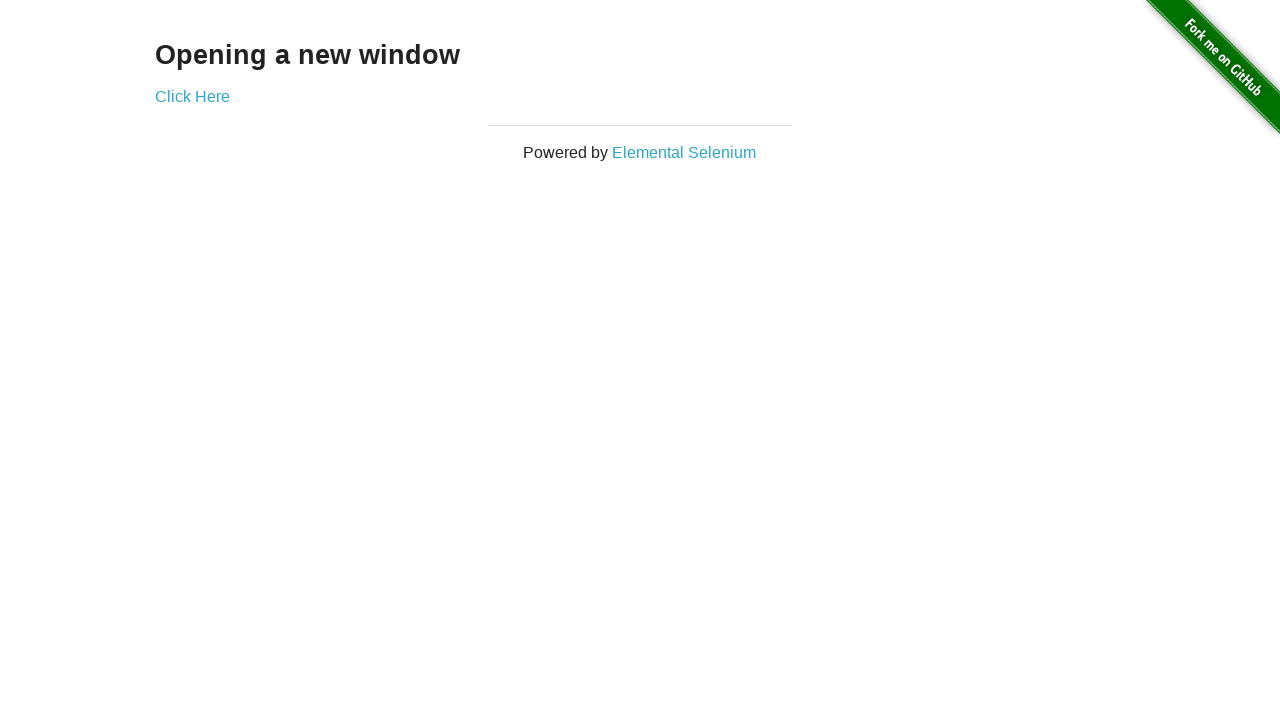

Retrieved heading text from original page
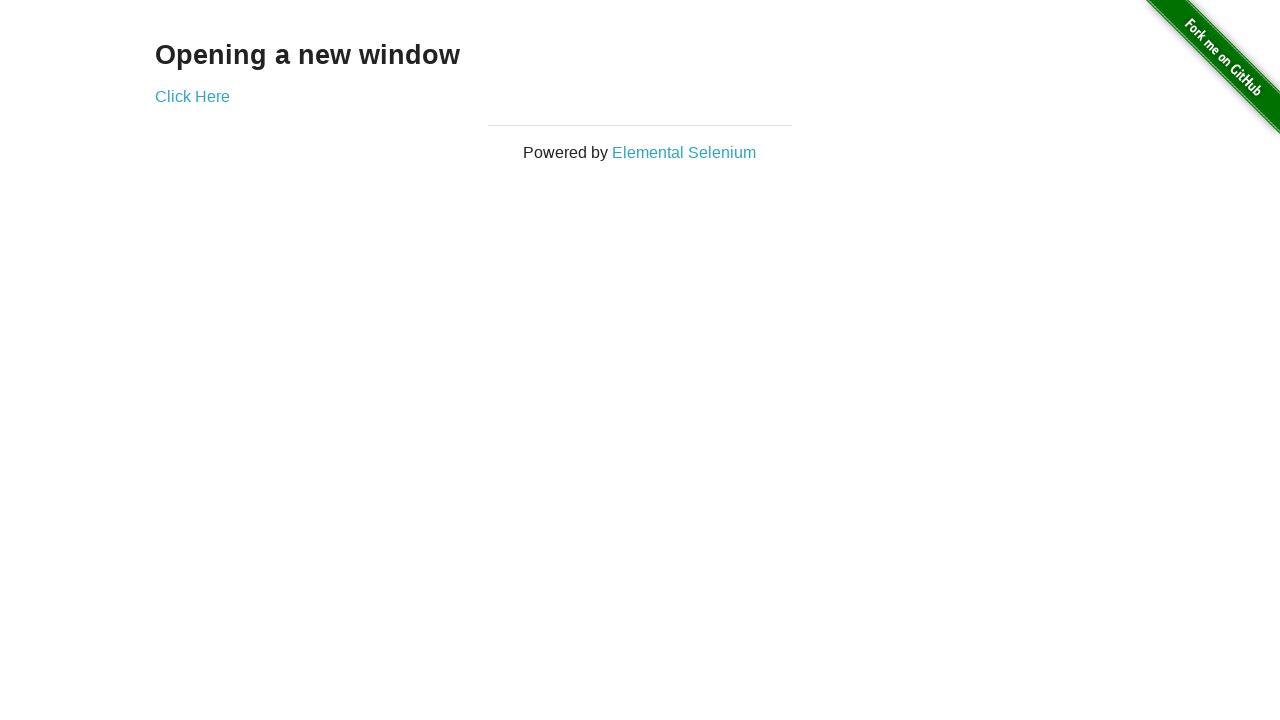

Verified heading text is 'Opening a new window'
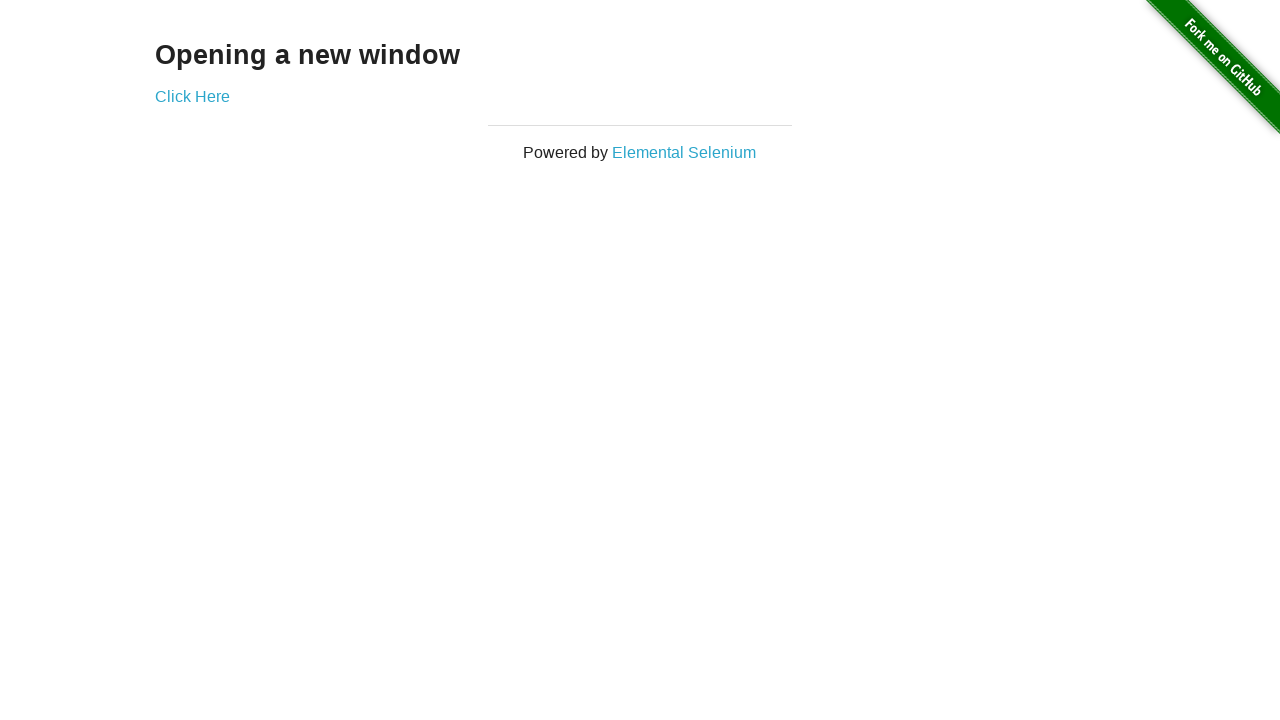

Verified original page title is 'The Internet'
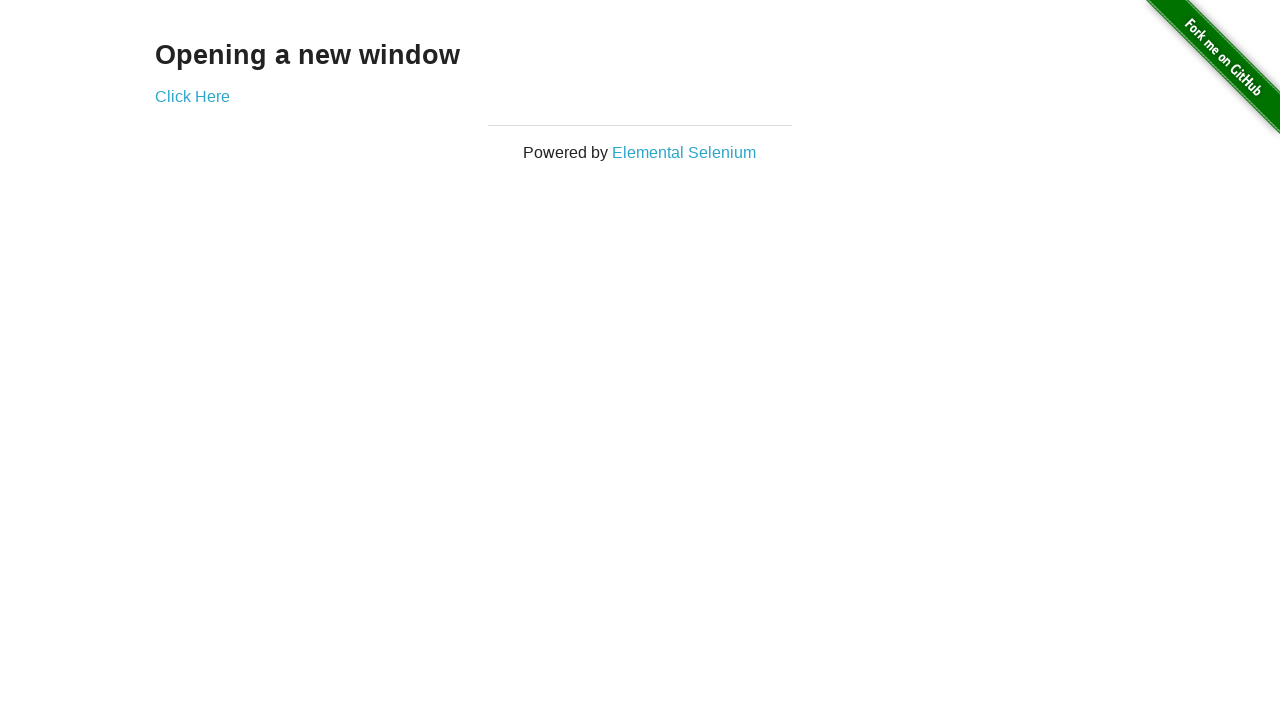

Clicked 'Click Here' button to open new window at (192, 96) on xpath=//*[text()='Click Here']
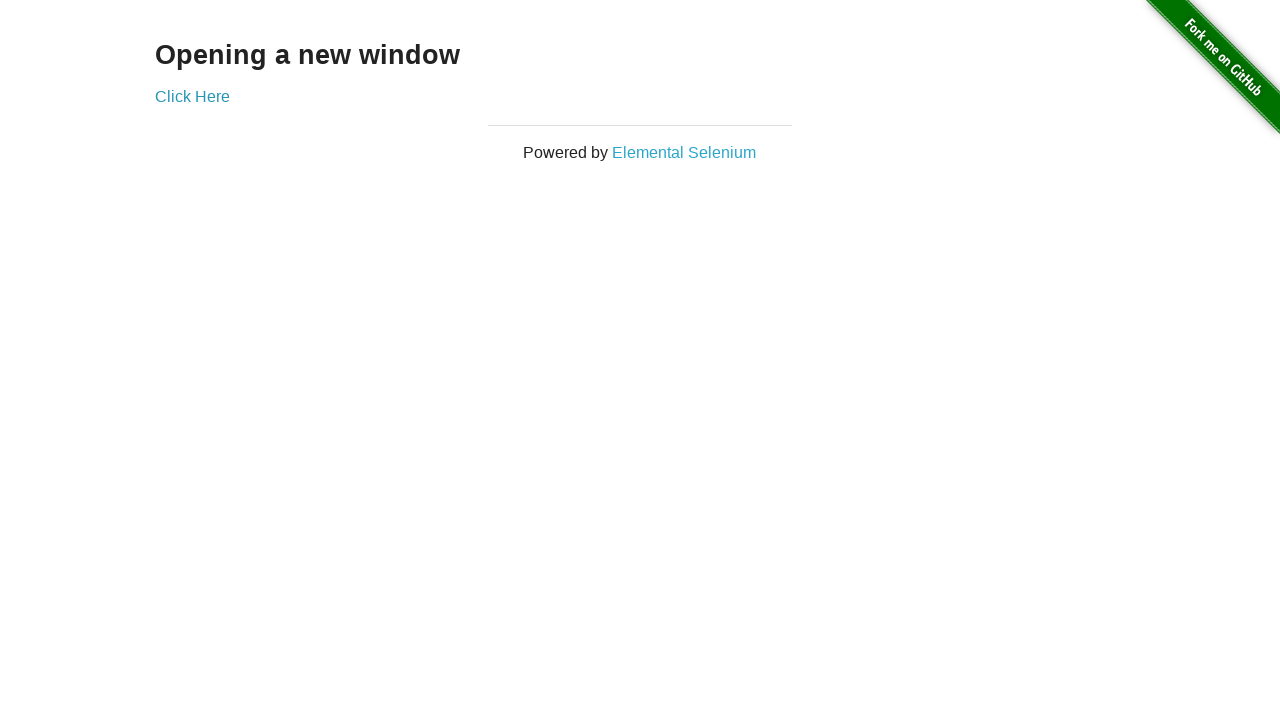

New window loaded and is ready
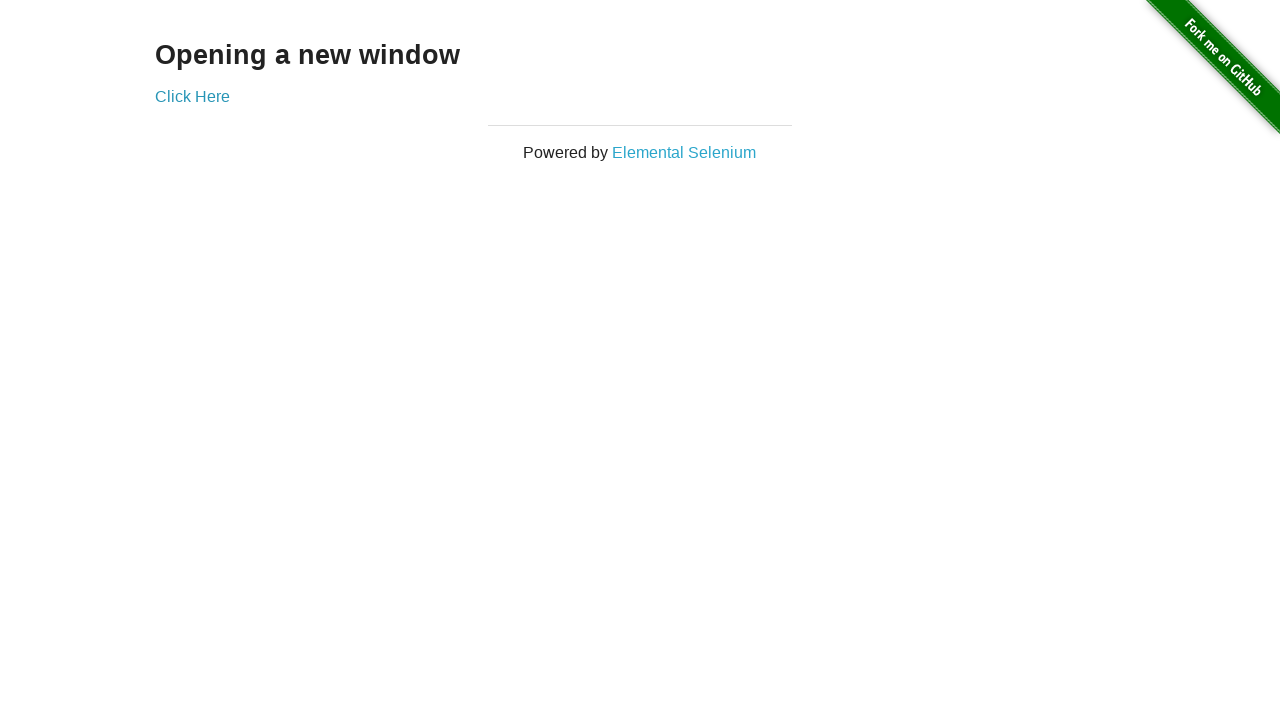

Verified new window title is 'New Window'
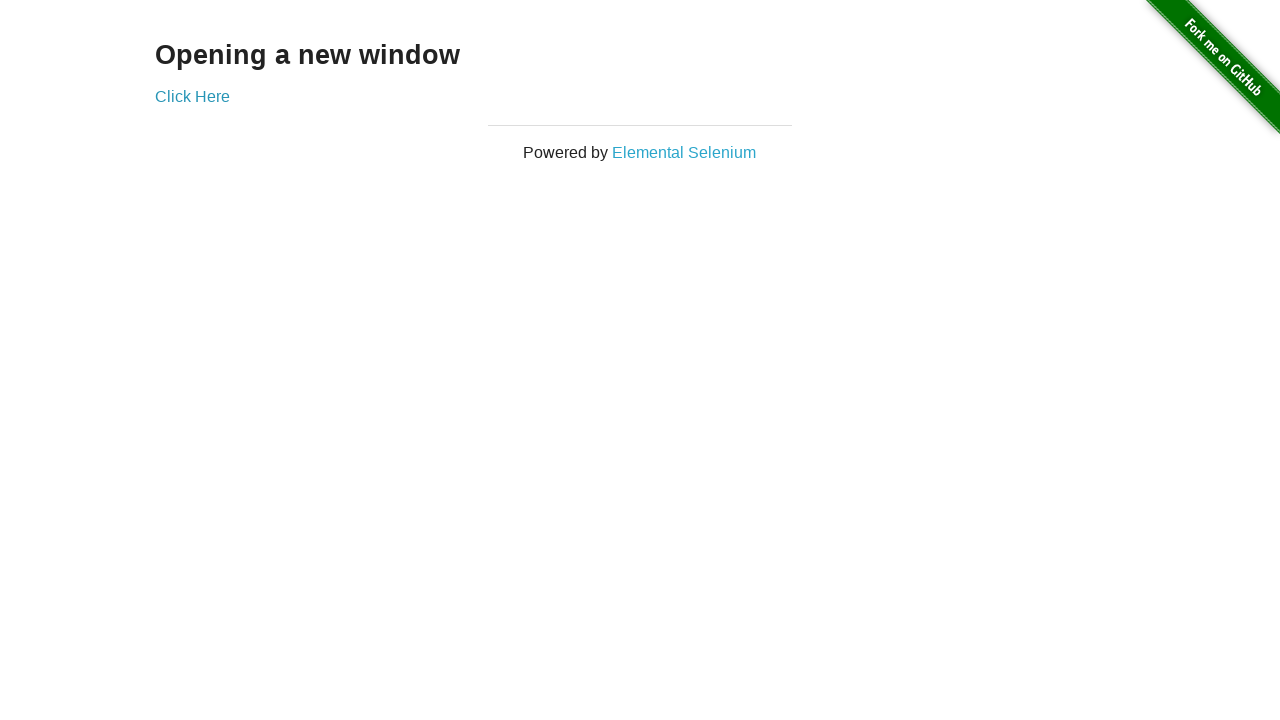

Retrieved heading text from new window
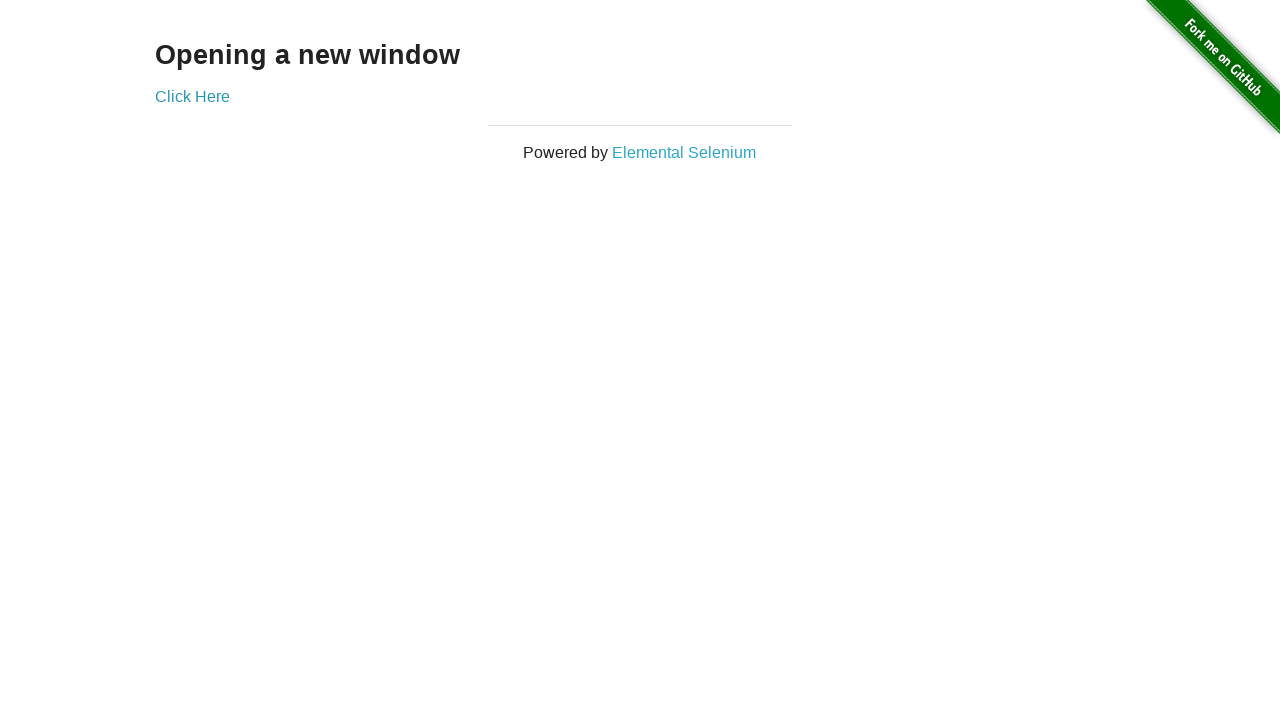

Verified new window heading text is 'New Window'
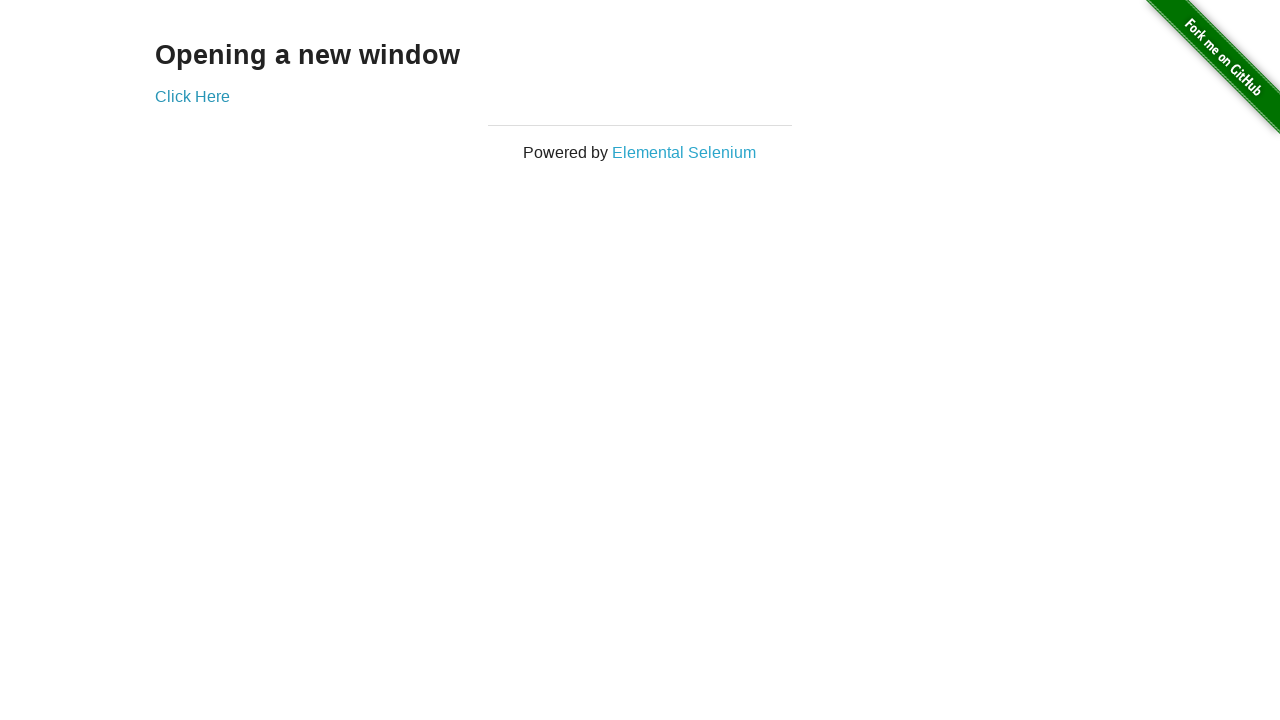

Switched back to original window
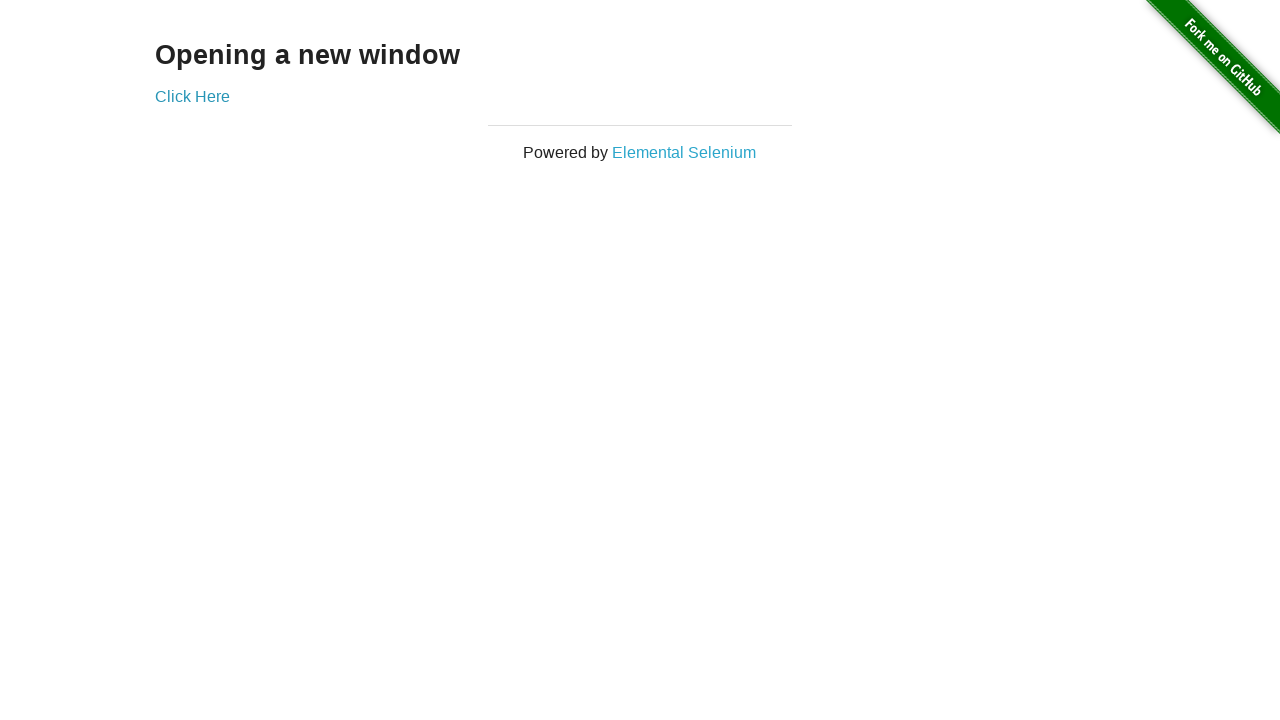

Verified original page title is still 'The Internet'
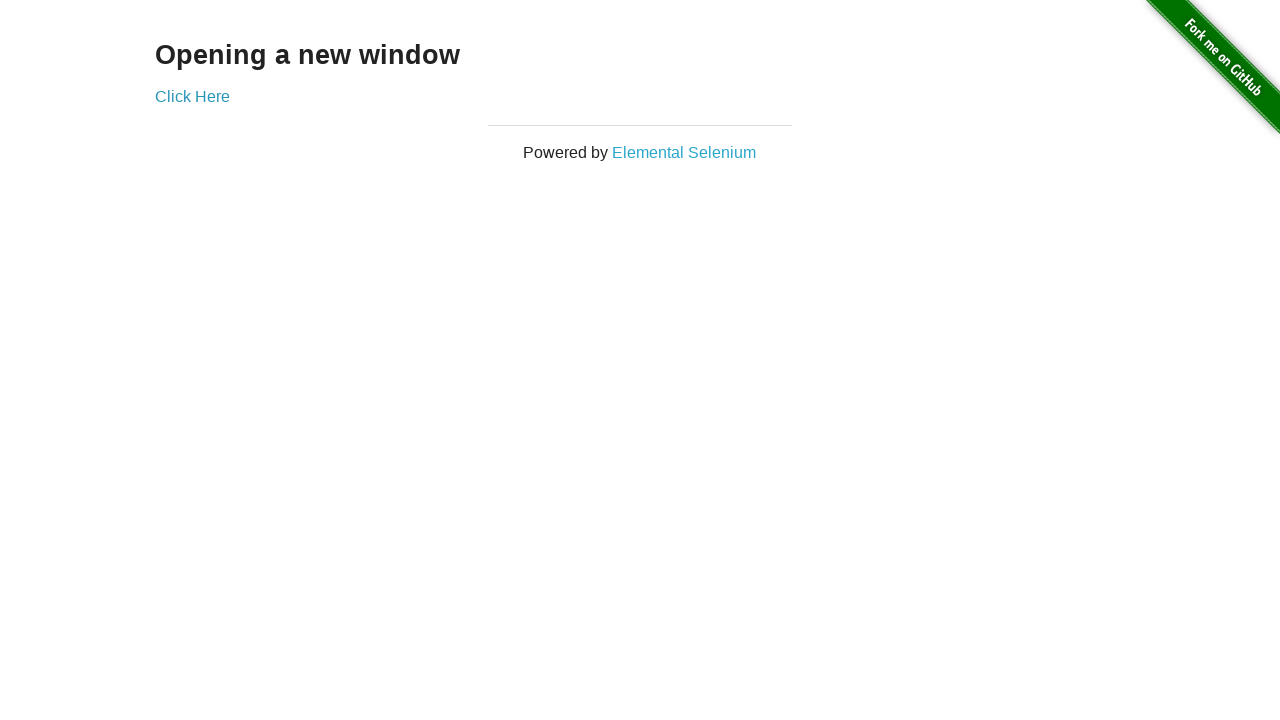

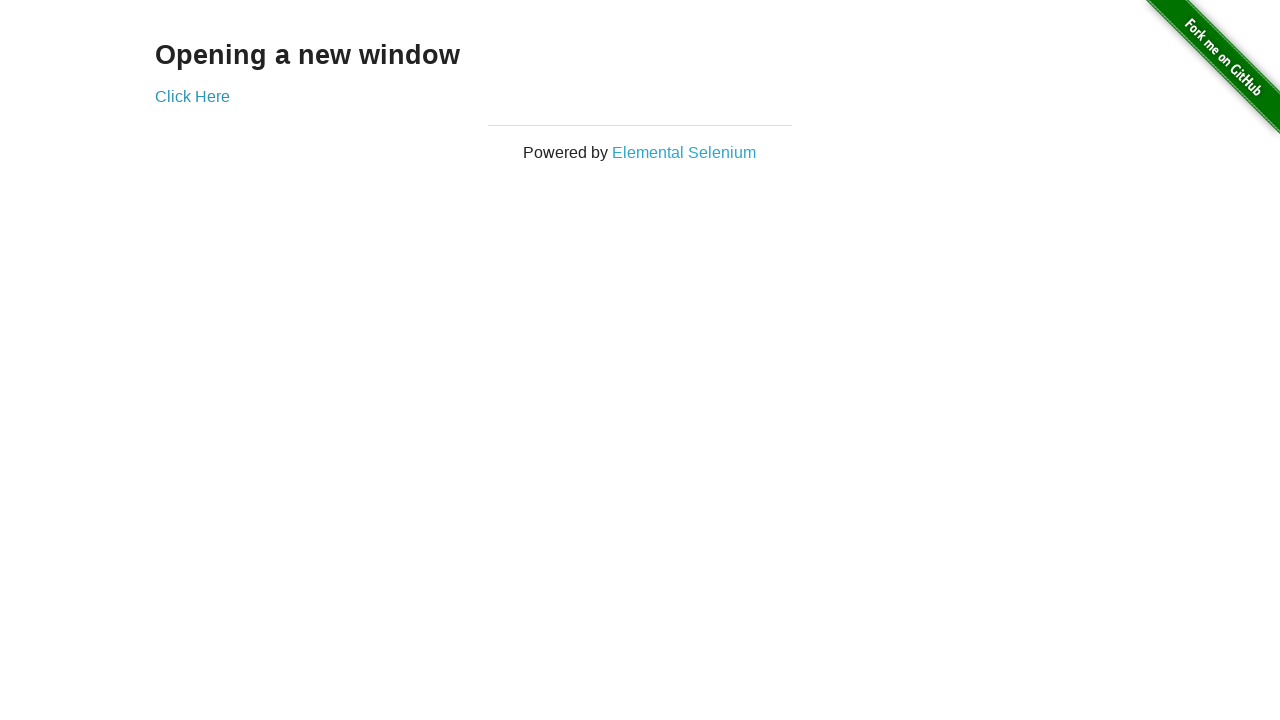